Navigates to the Selenium website, maximizes the browser window, and verifies the page title contains "Selenium"

Starting URL: https://selenium.dev/

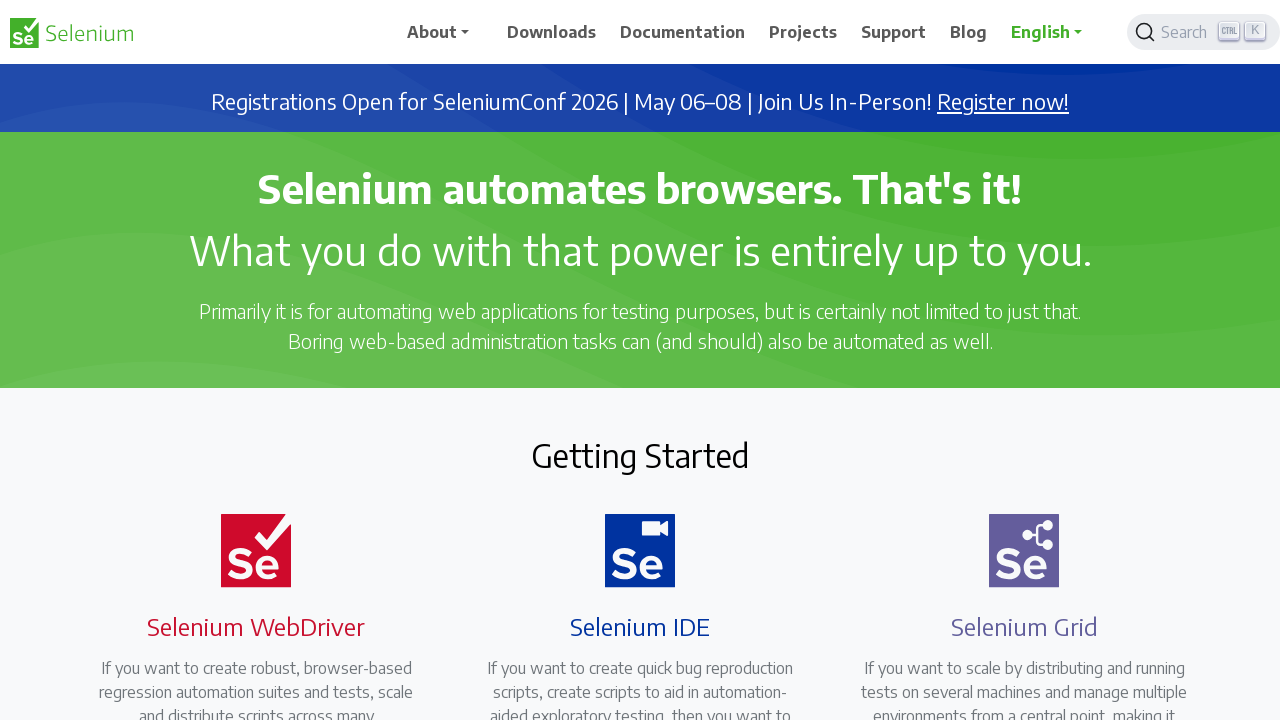

Set viewport size to 1920x1080
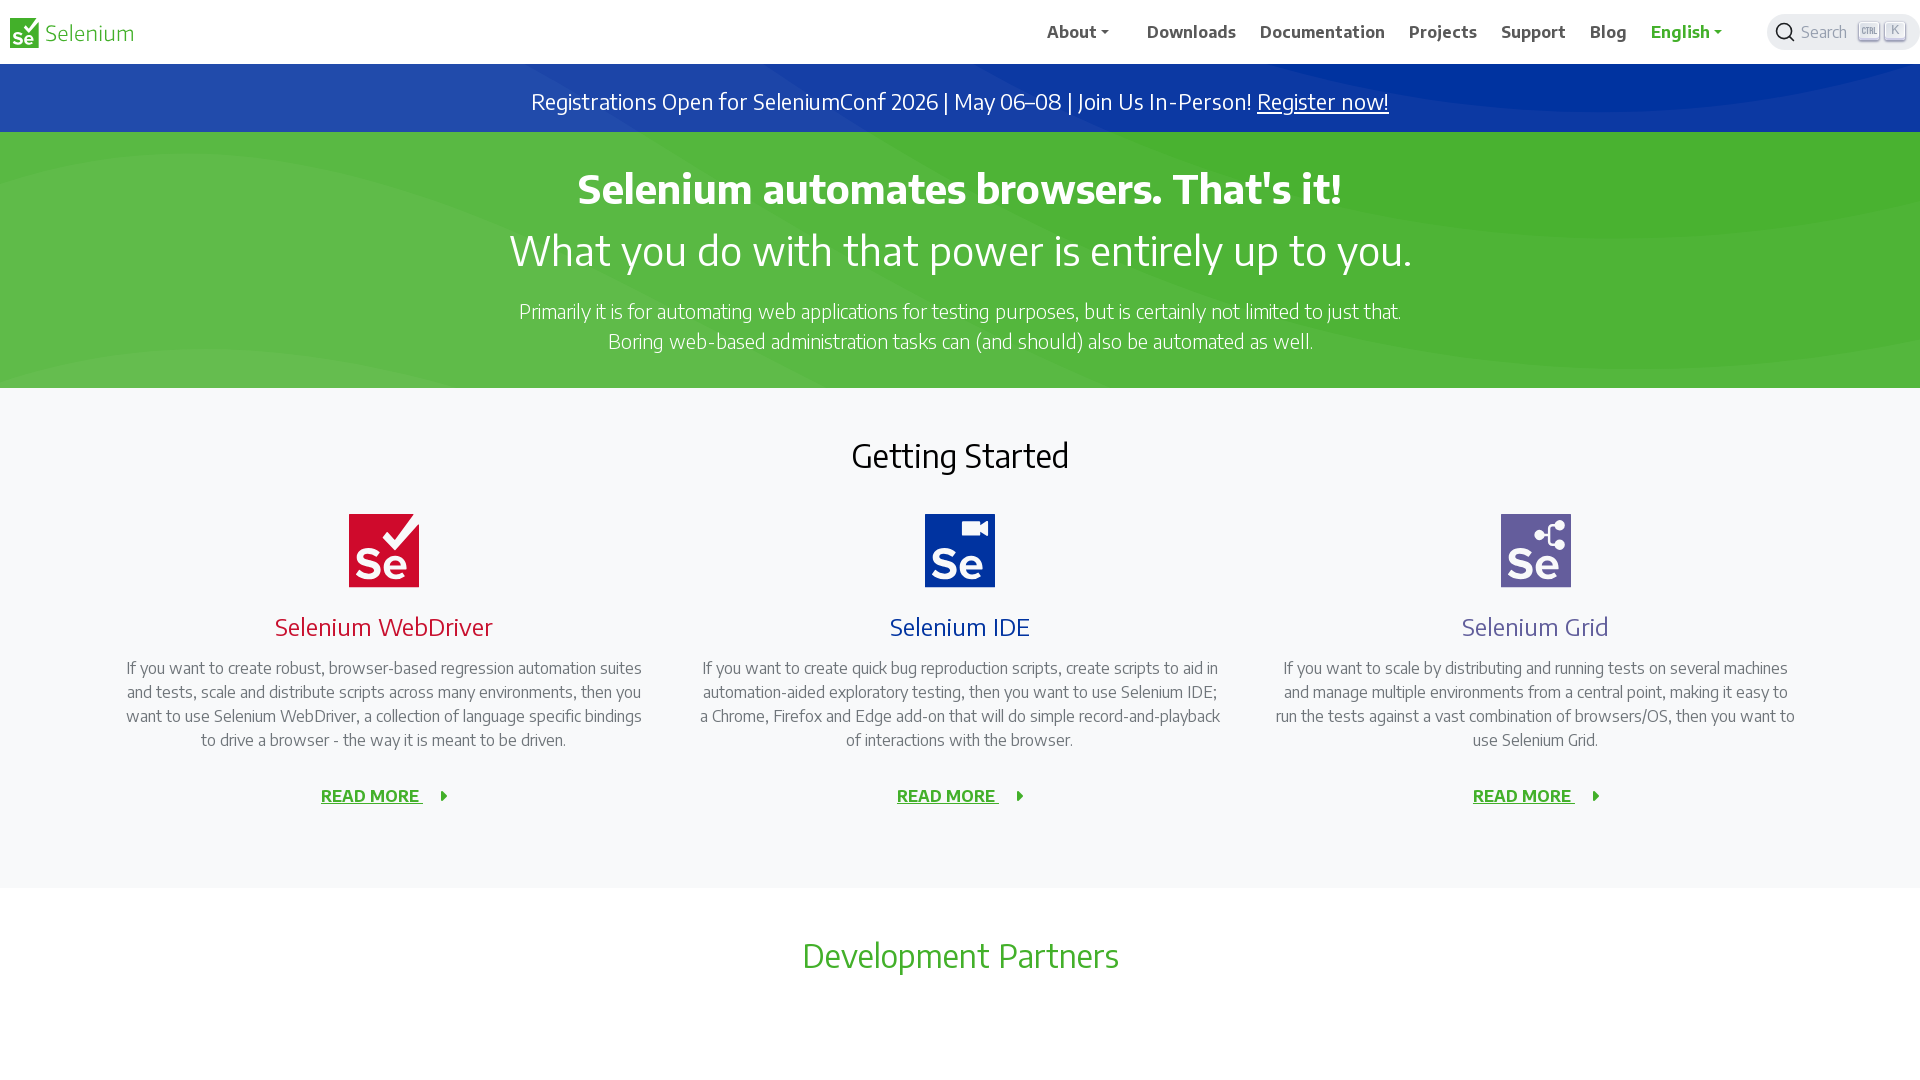

Retrieved page title
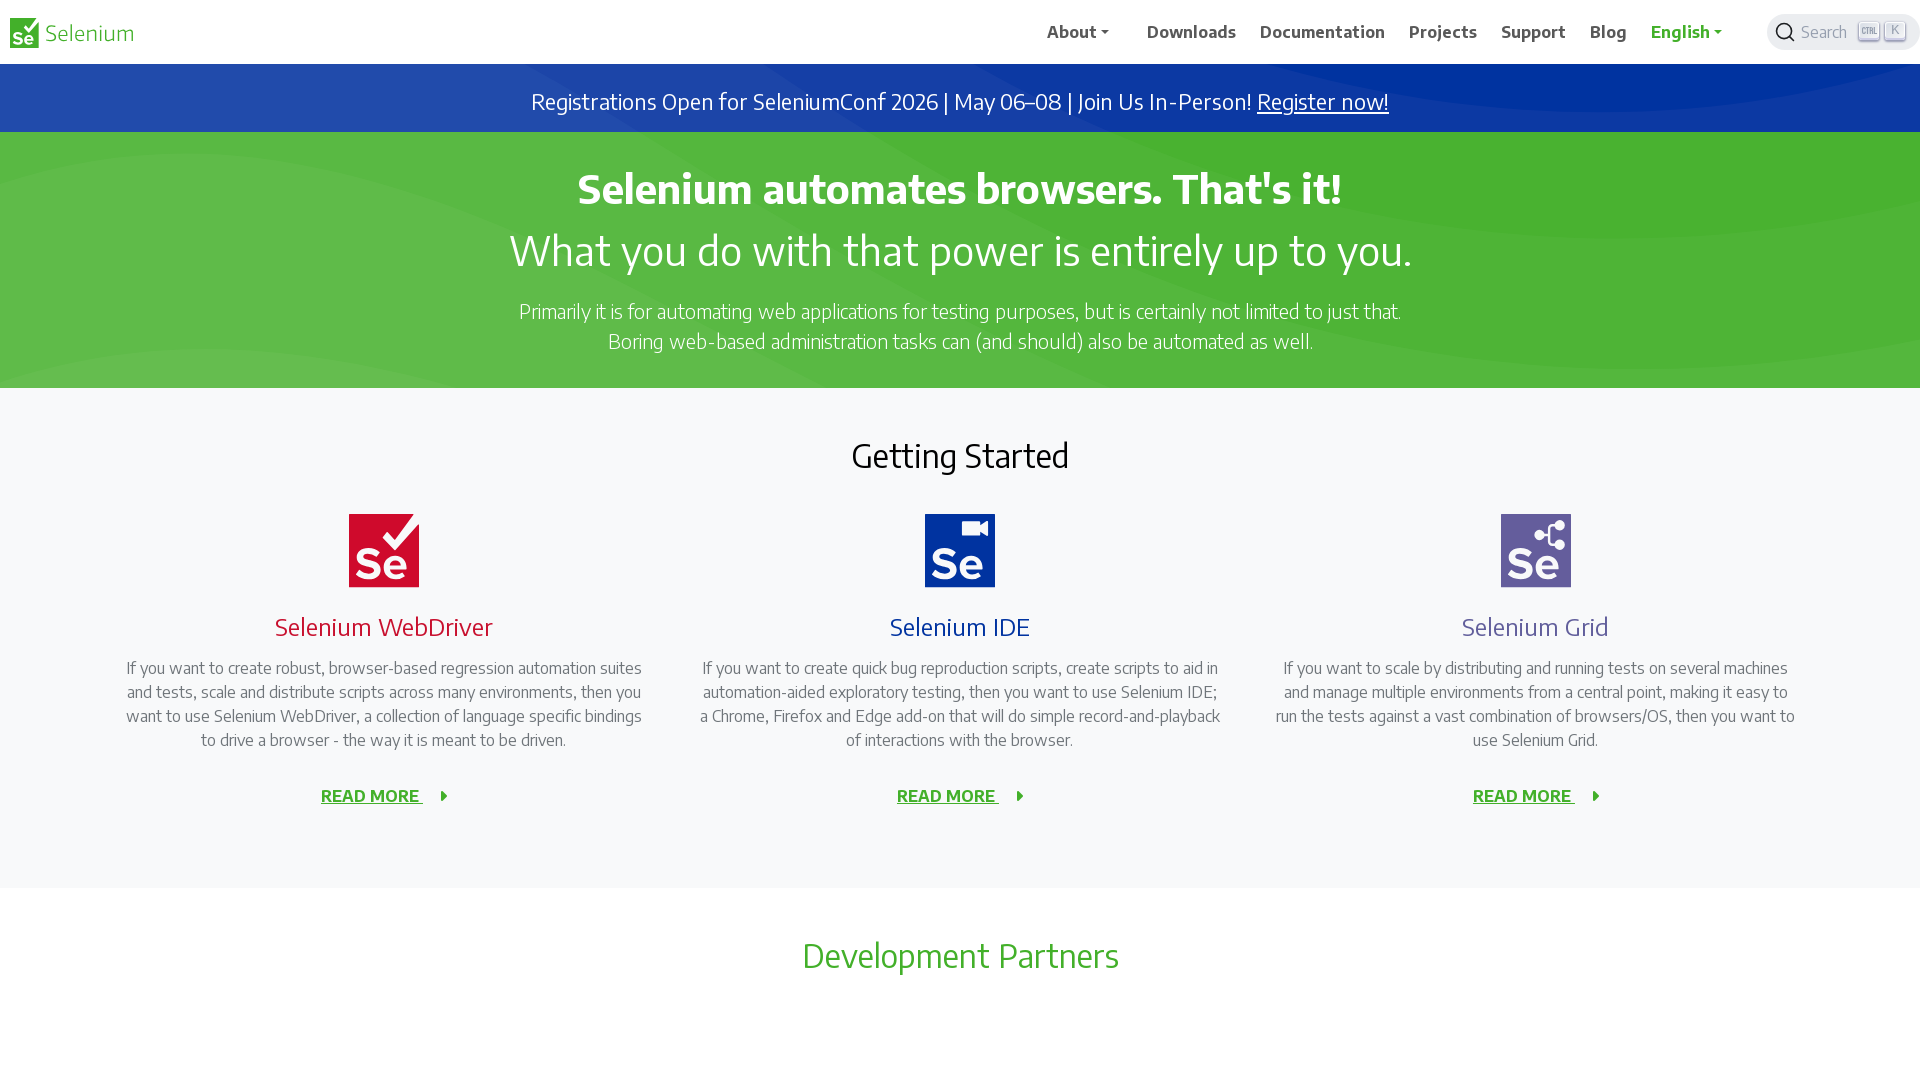

Verified page title contains 'Selenium'
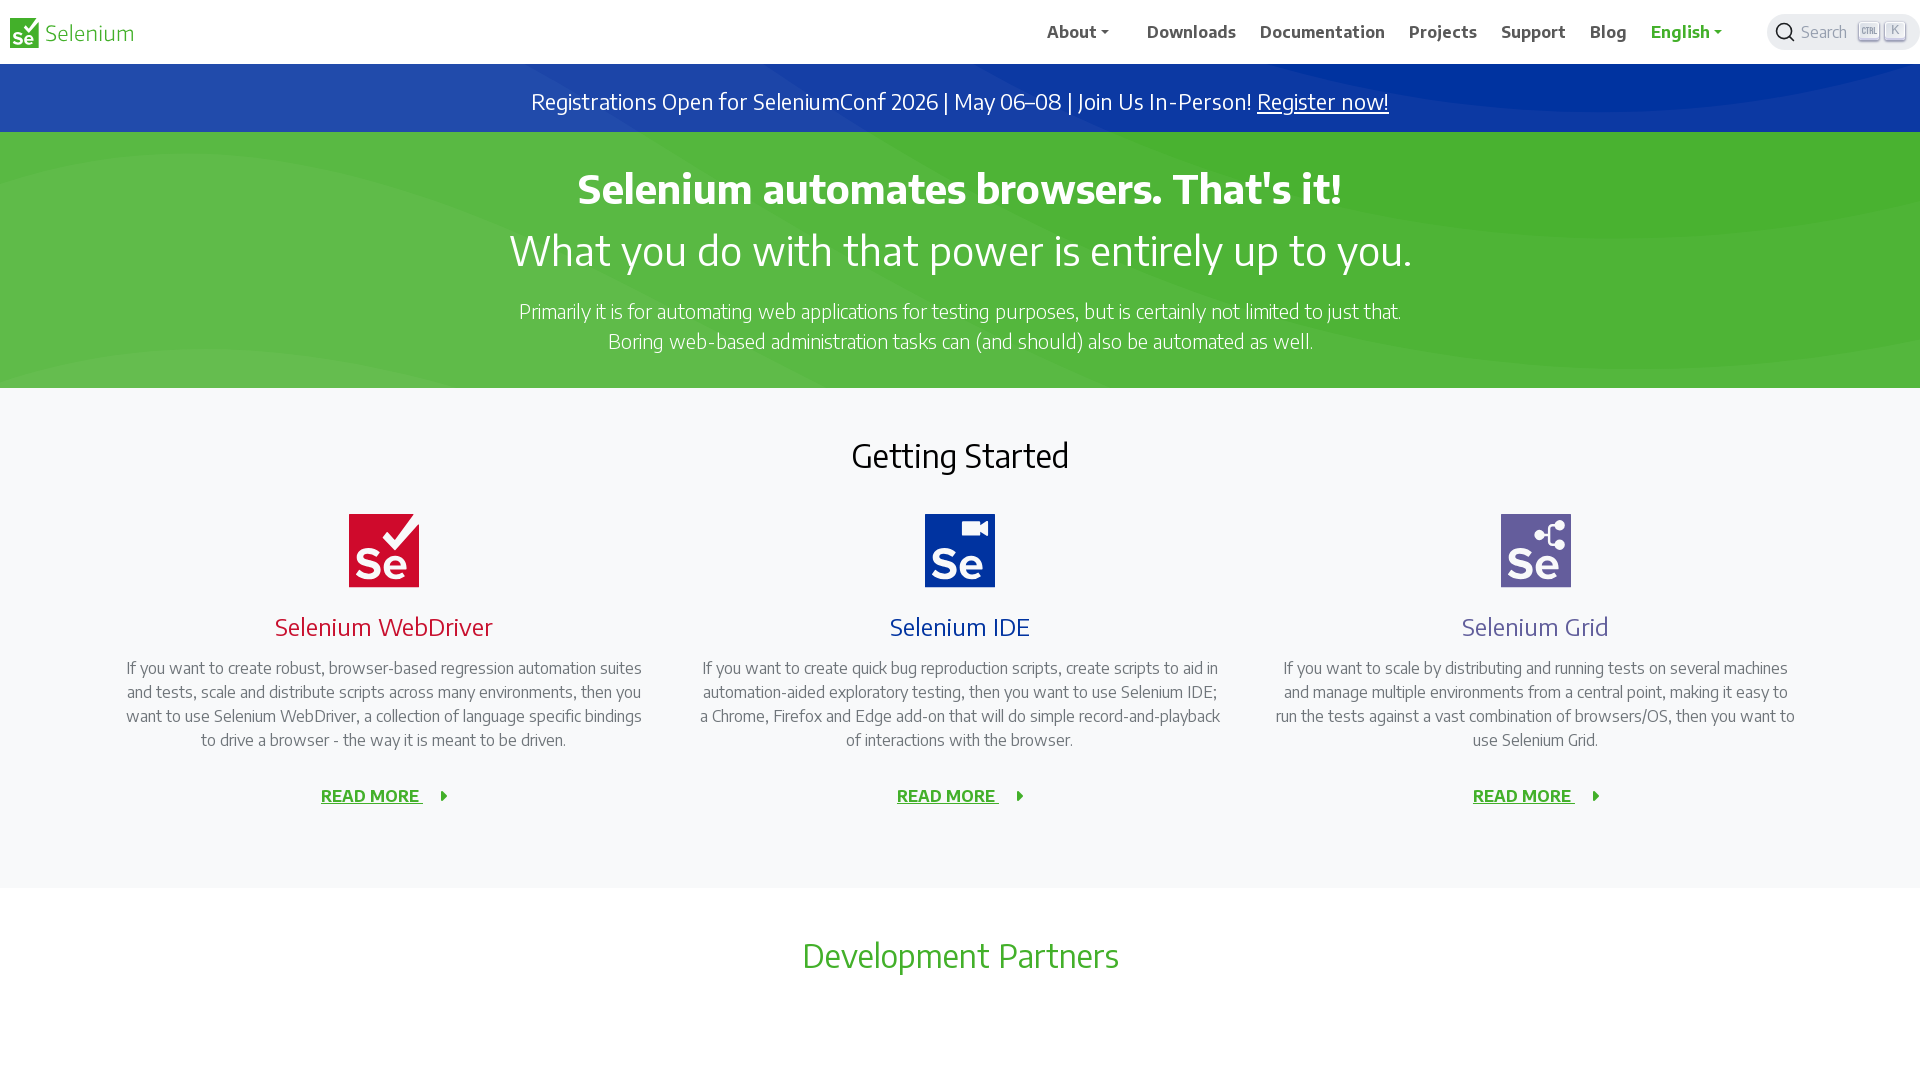

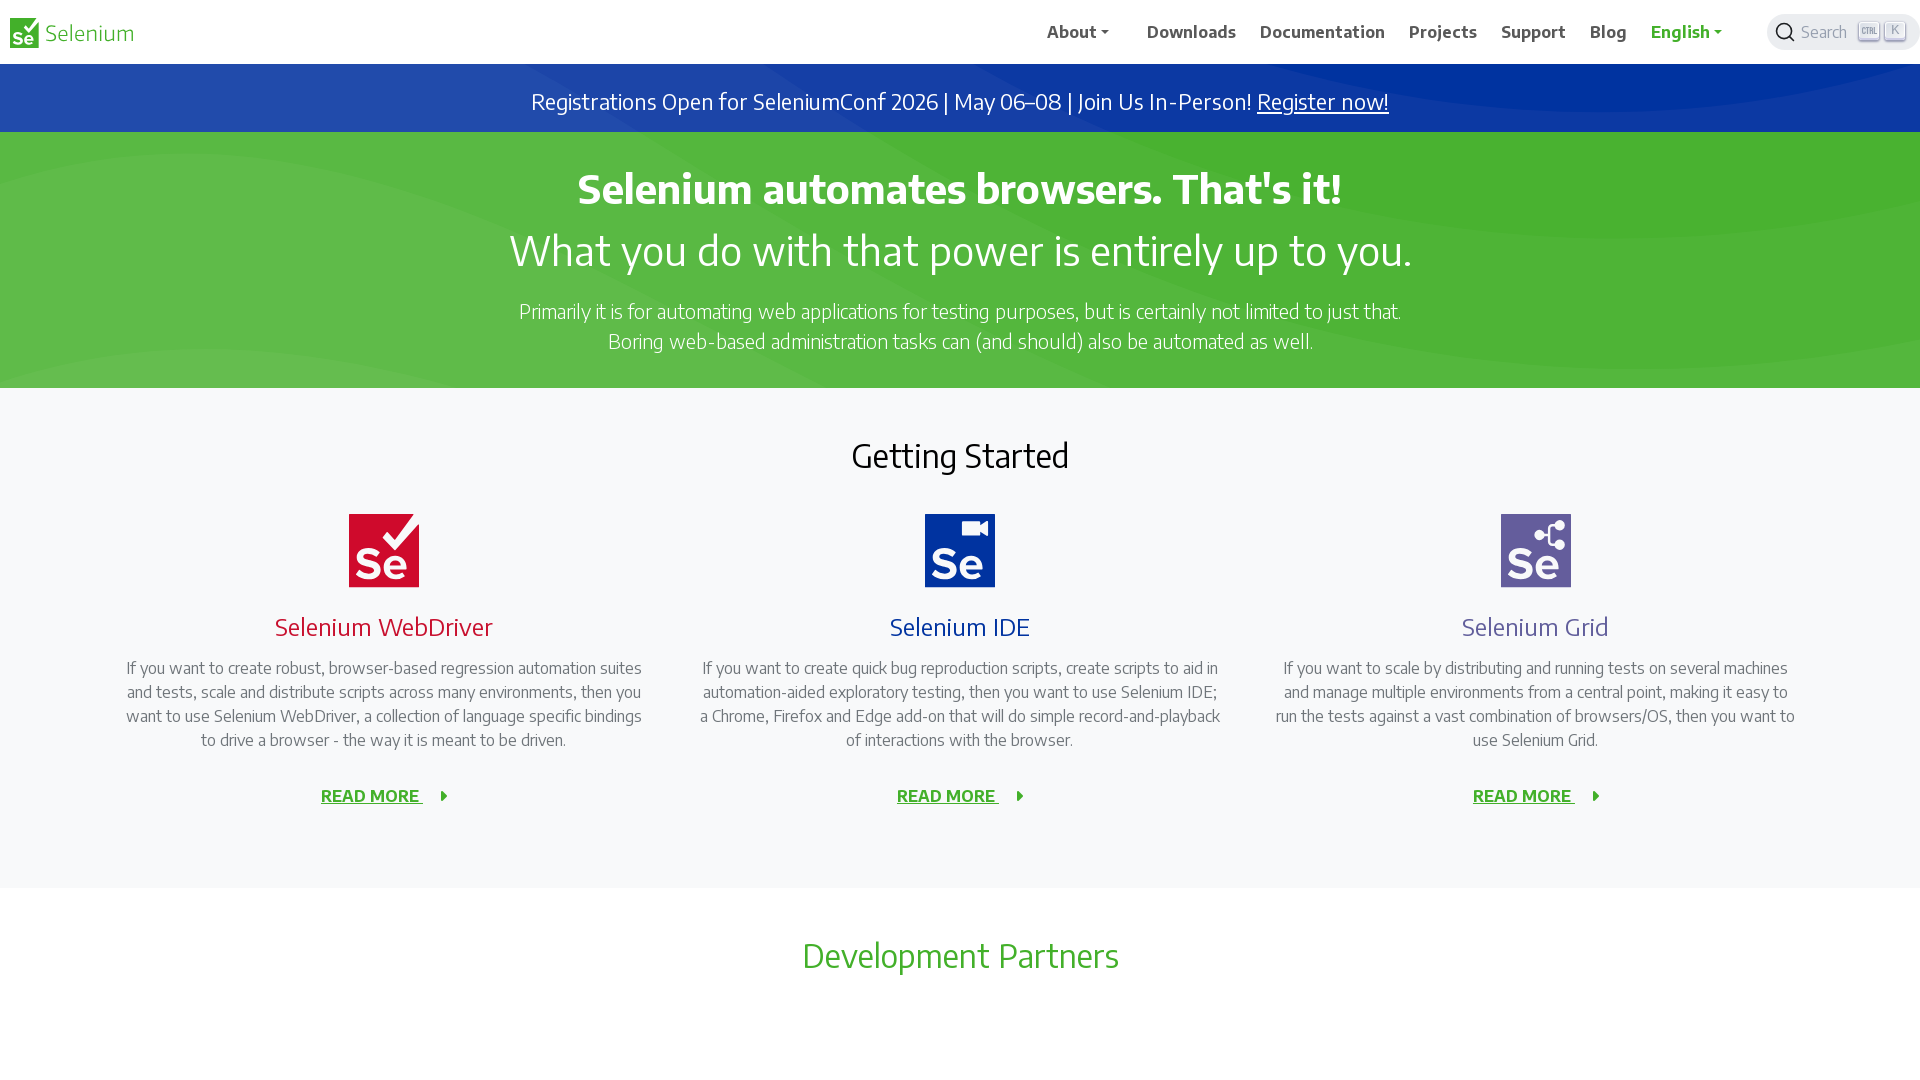